Tests clicking on links after removing target attribute and waiting for gallery to load

Starting URL: https://gaabrielogan2.github.io/app-car

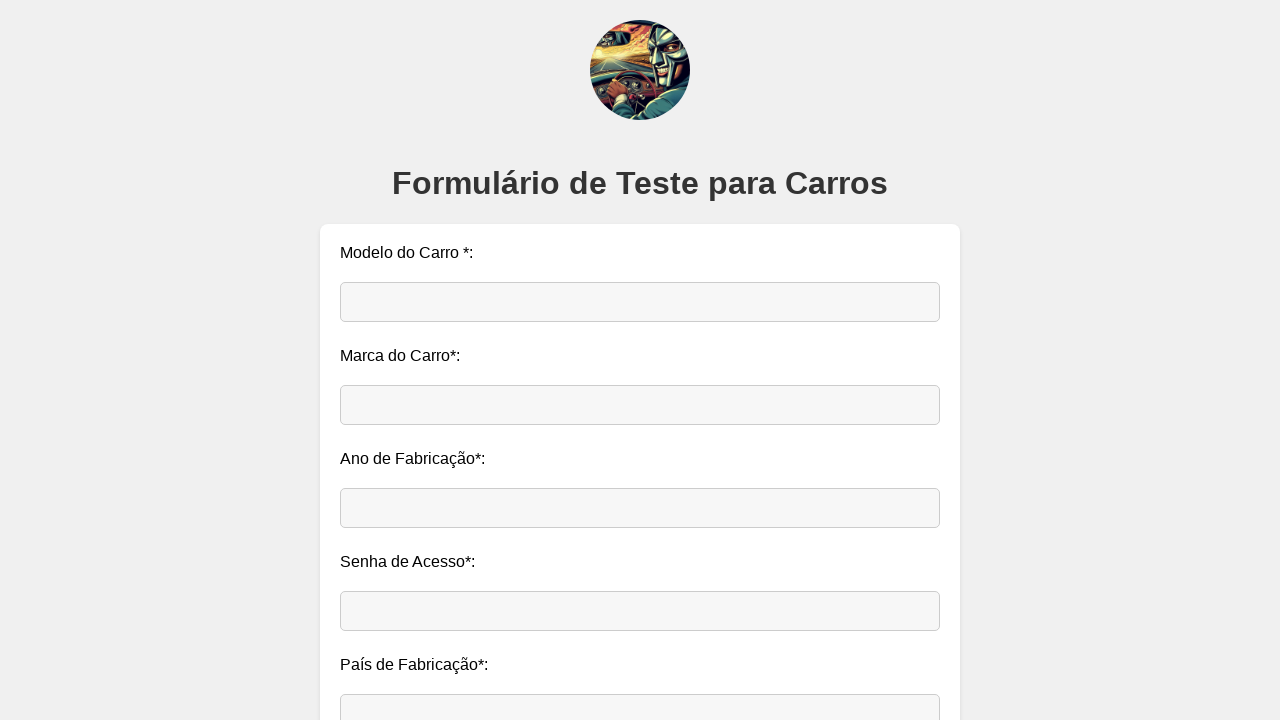

Located all links on the page
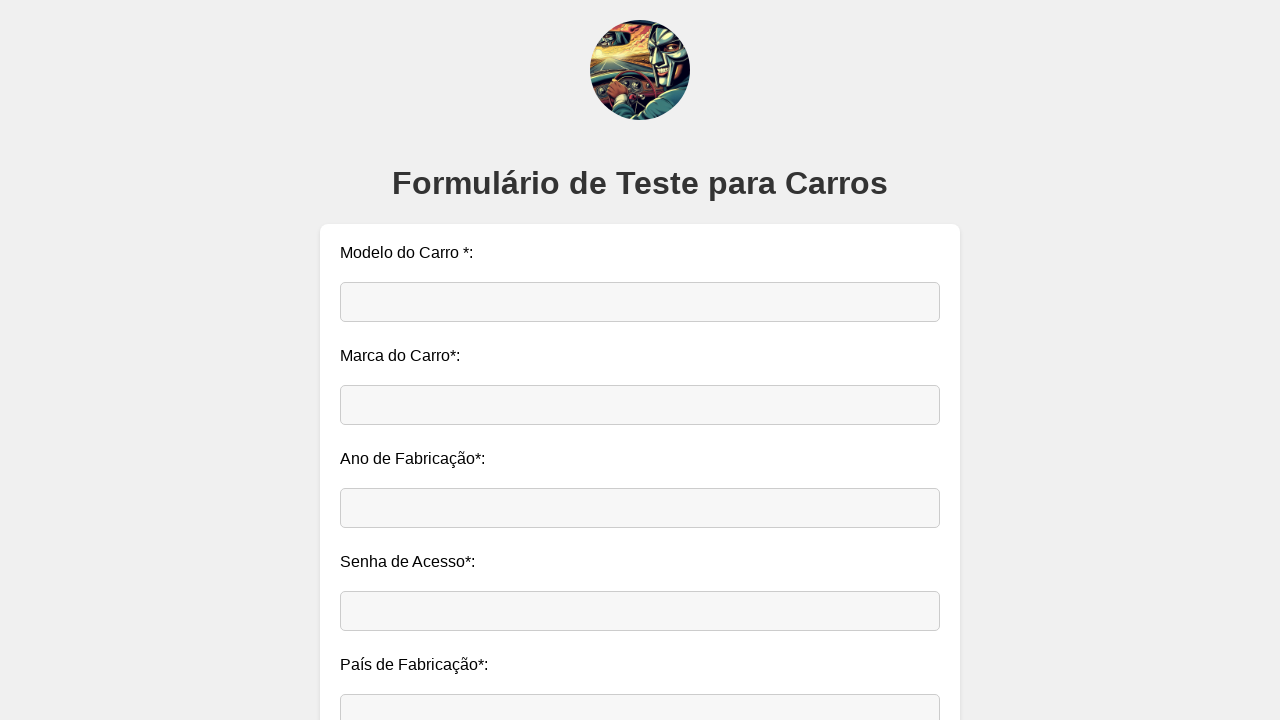

Found 1 links on the page
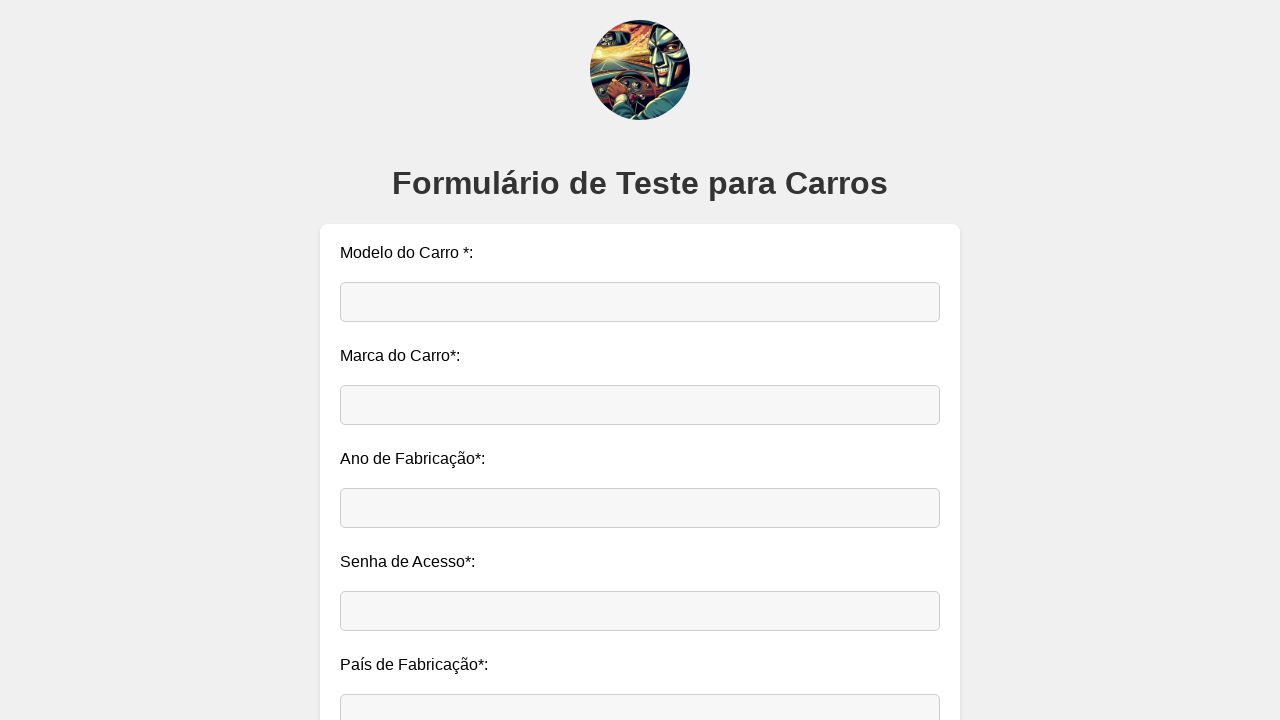

Selected link #1 from the page
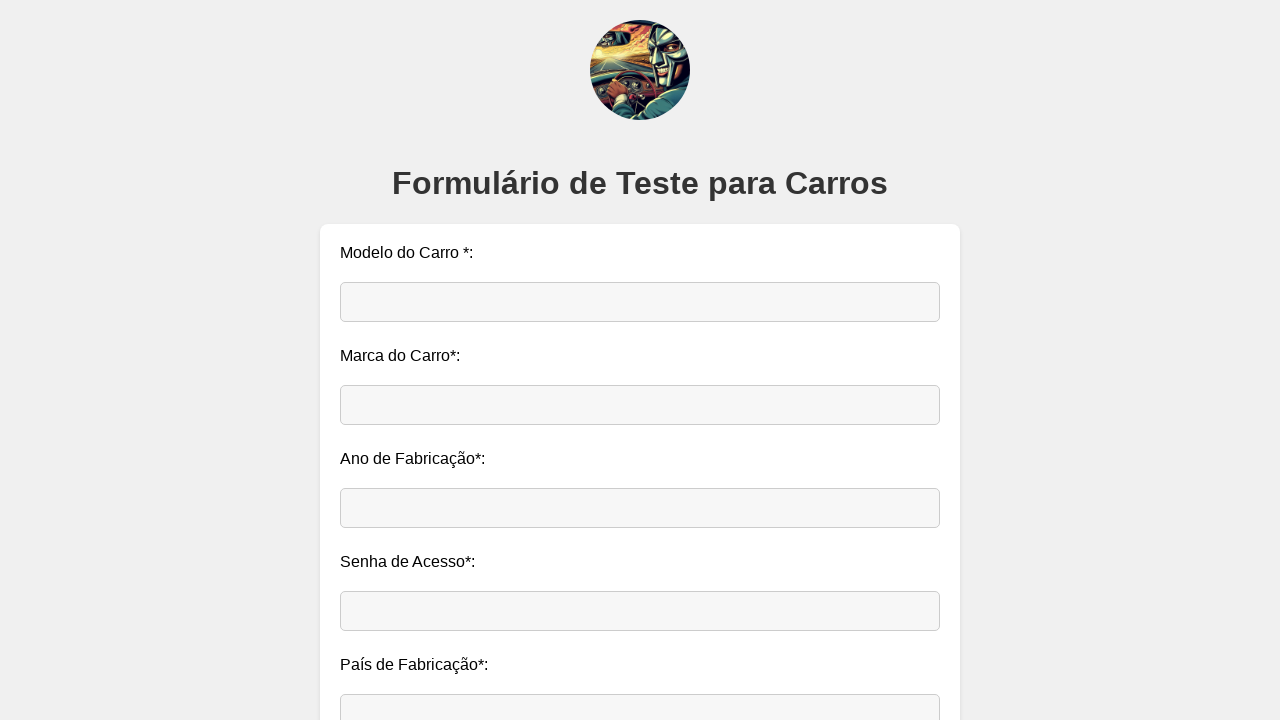

Removed target attribute from link #1
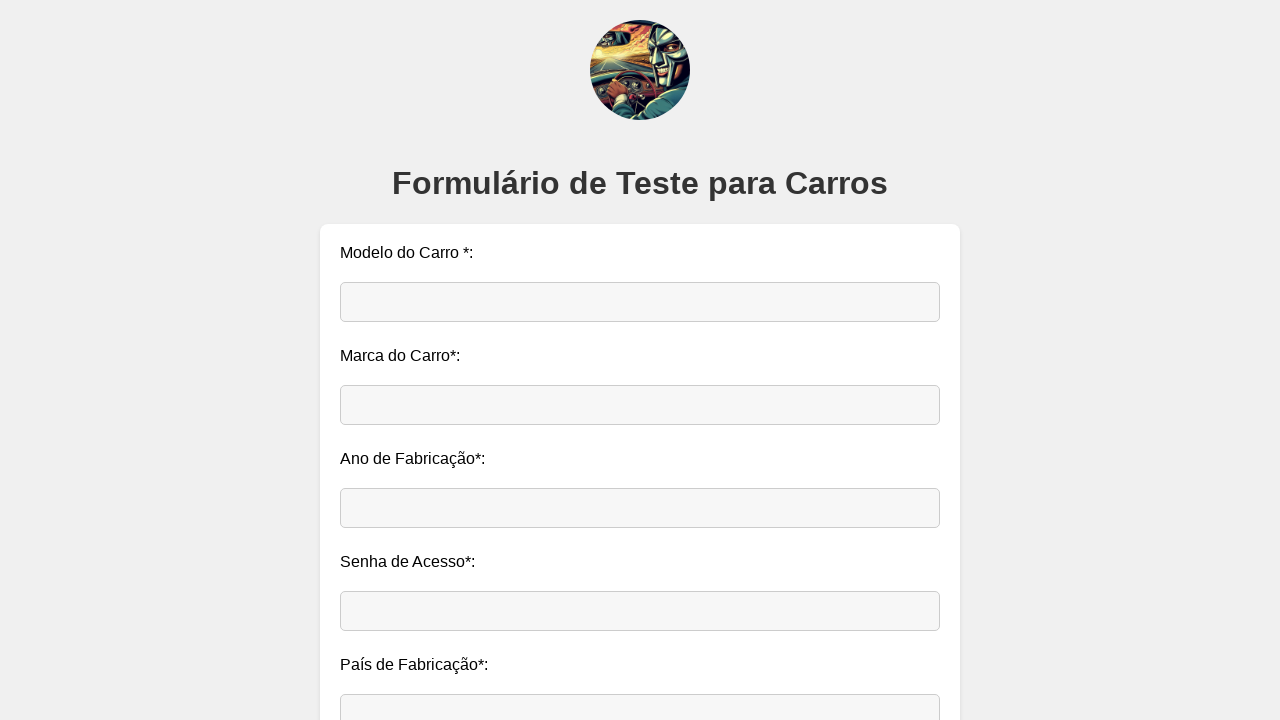

Clicked link #1 at (562, 543) on a >> nth=0
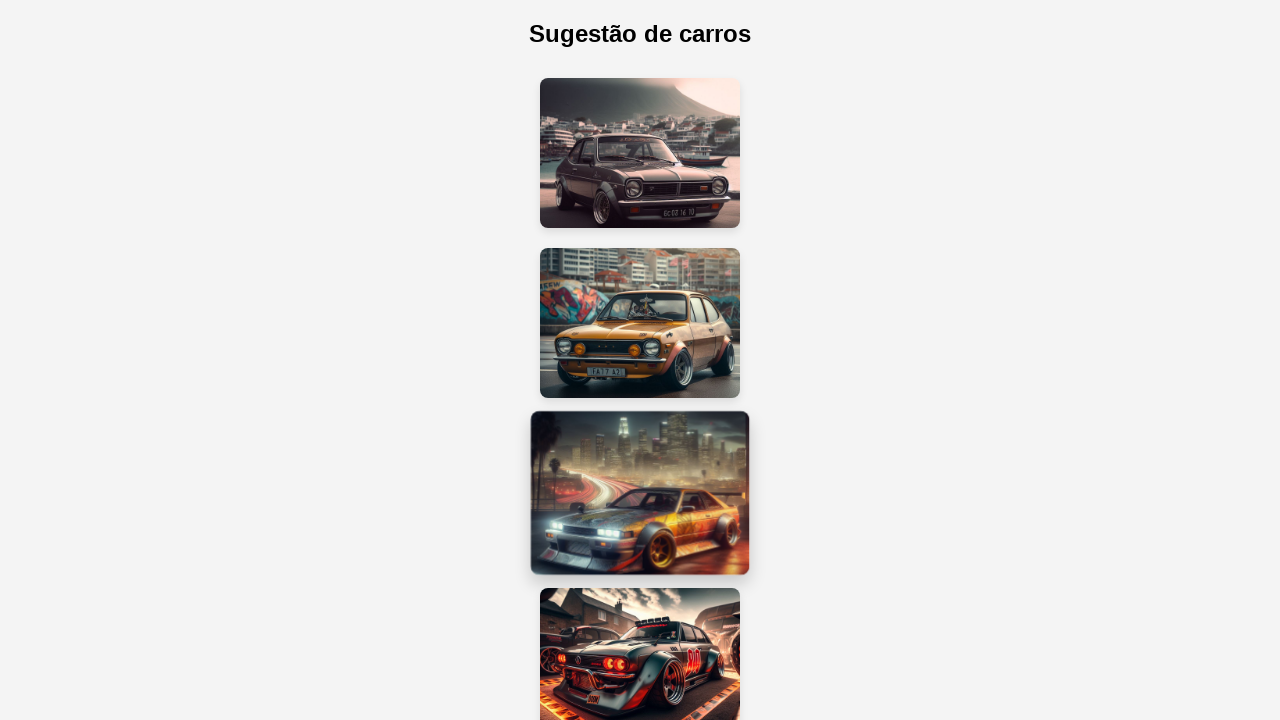

Gallery loaded after clicking link #1
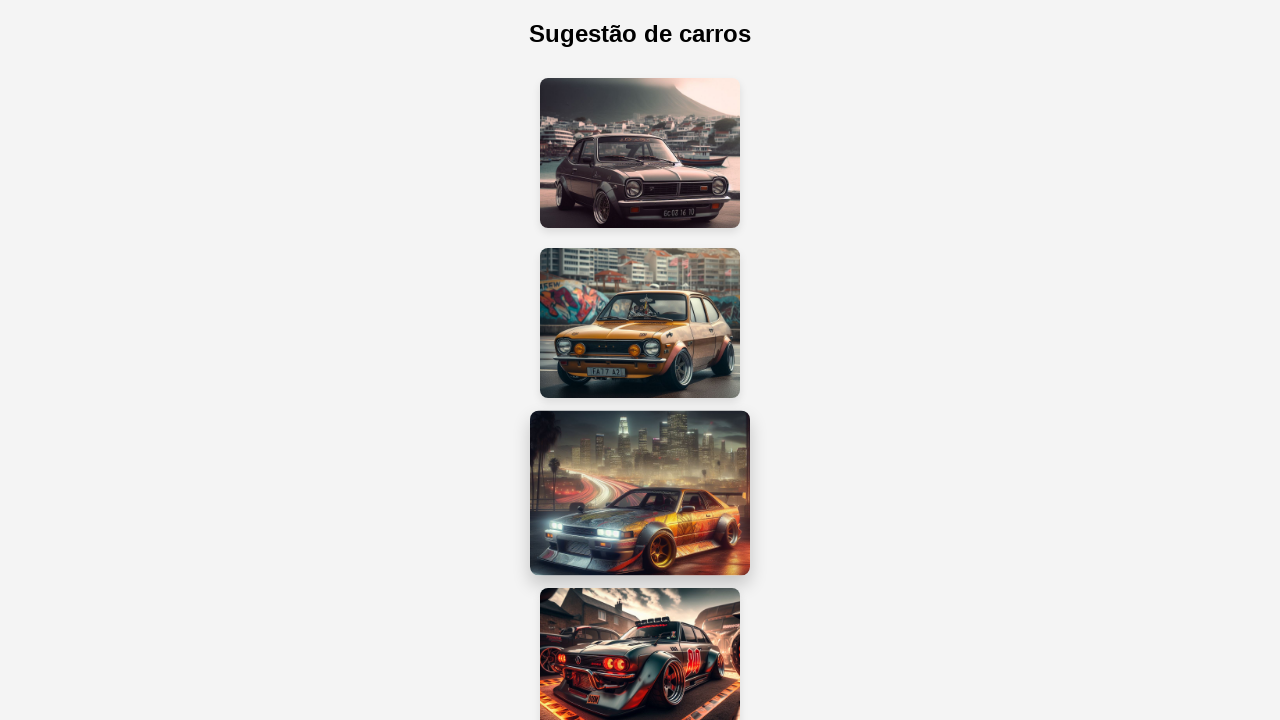

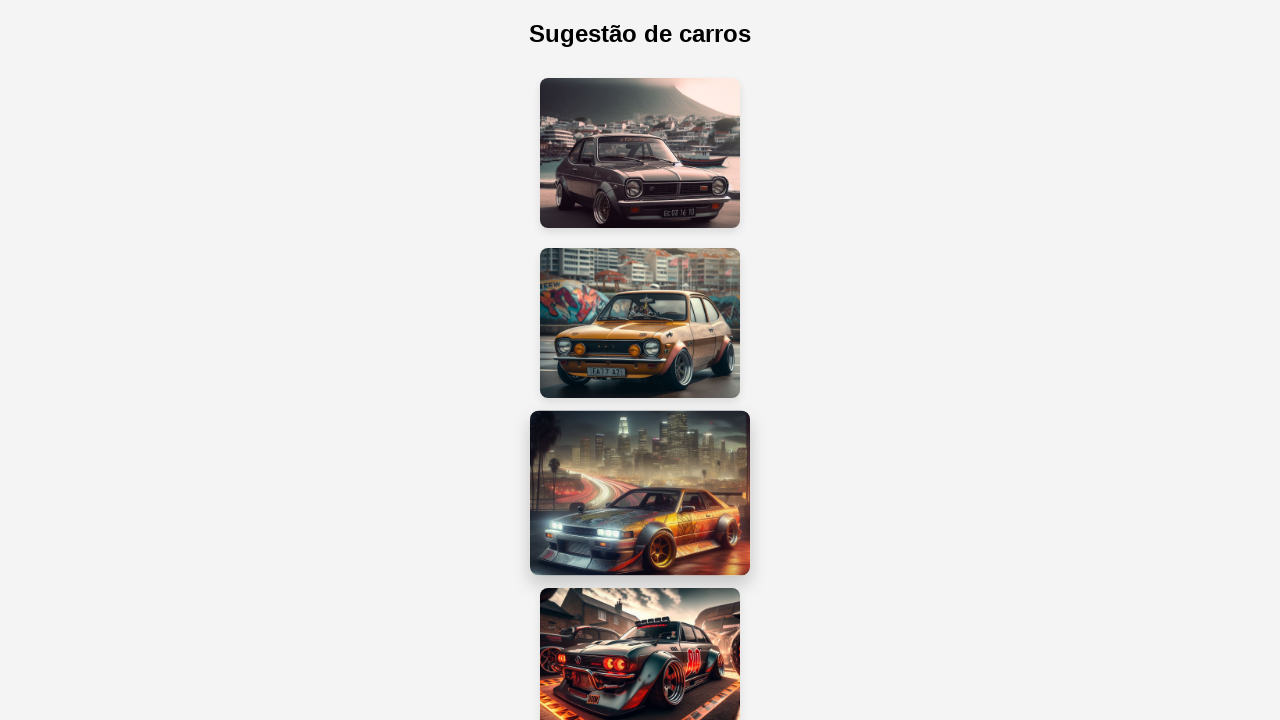